Tests e-commerce navigation by browsing to laptop category, selecting a specific product (Sony vaio i5), and adding it to cart with alert confirmation

Starting URL: https://www.demoblaze.com/index.html

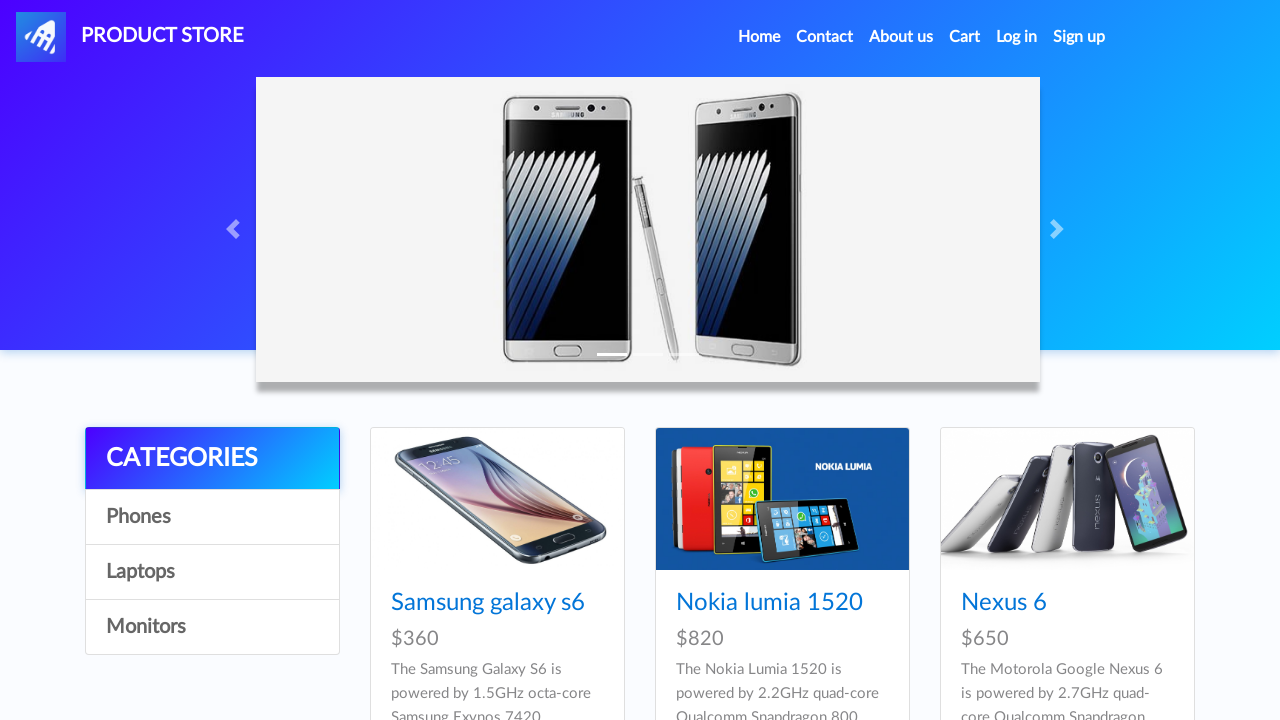

Clicked on Laptops category at (212, 572) on xpath=//a[.='Laptops']
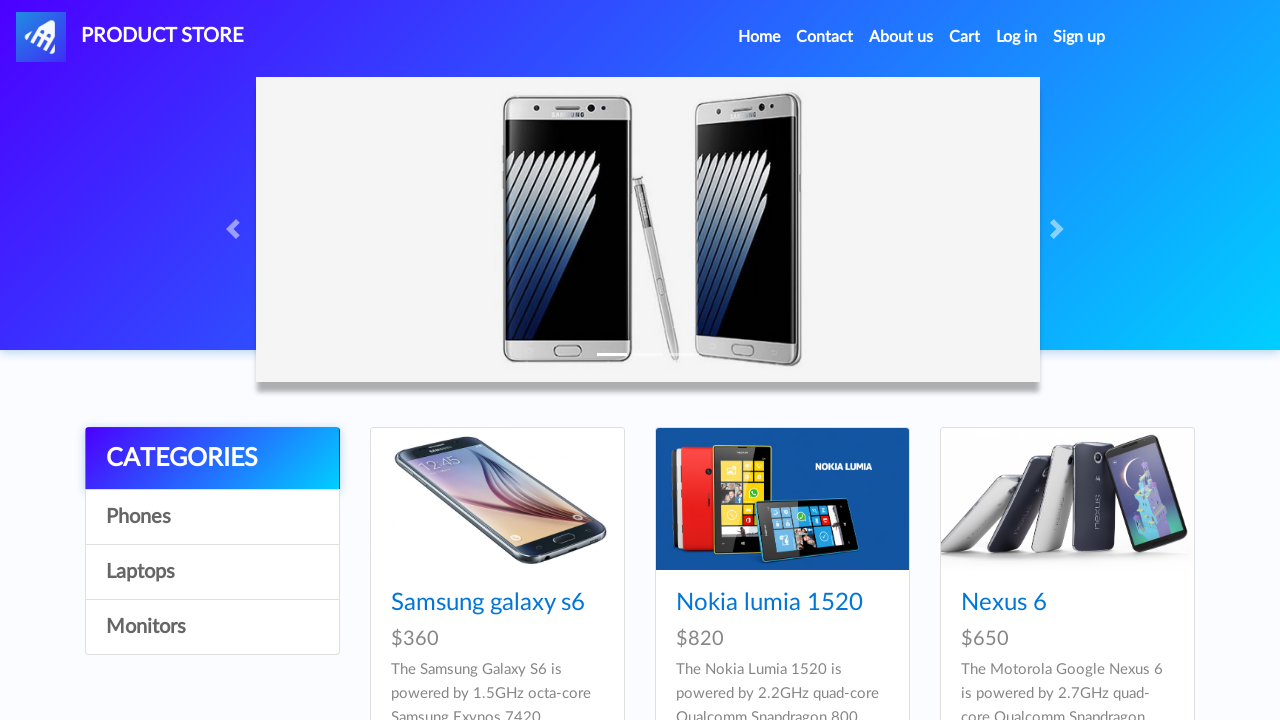

Clicked on Sony vaio i5 product at (454, 603) on xpath=//a[.='Sony vaio i5']
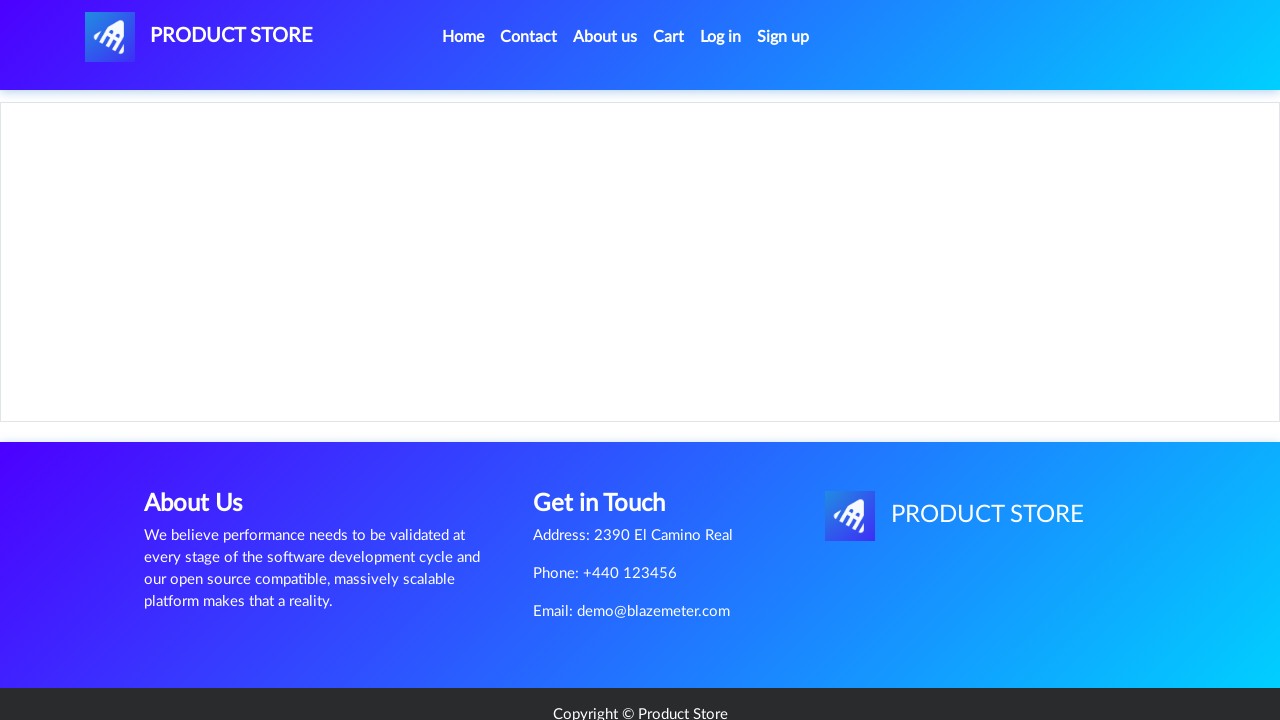

Clicked Add to cart button at (610, 440) on xpath=//a[@onclick='addToCart(8)']
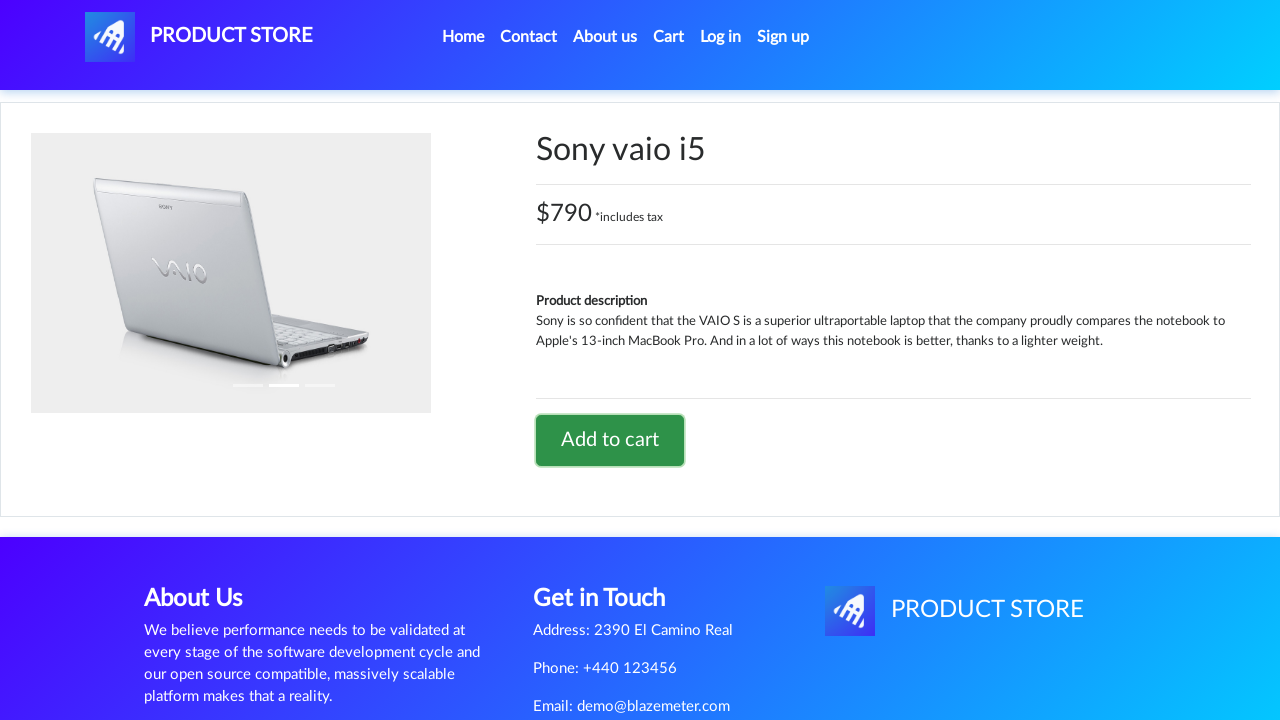

Set up alert dialog handler to accept
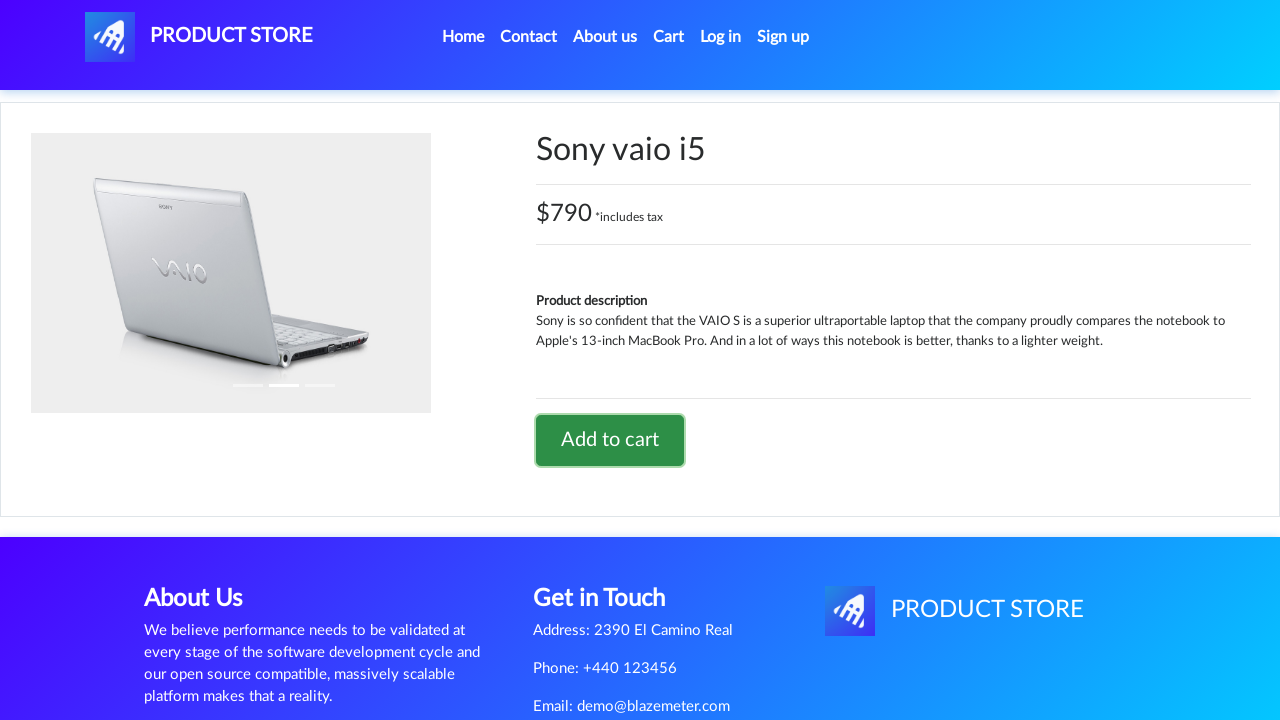

Waited for alert dialog to appear and accepted it
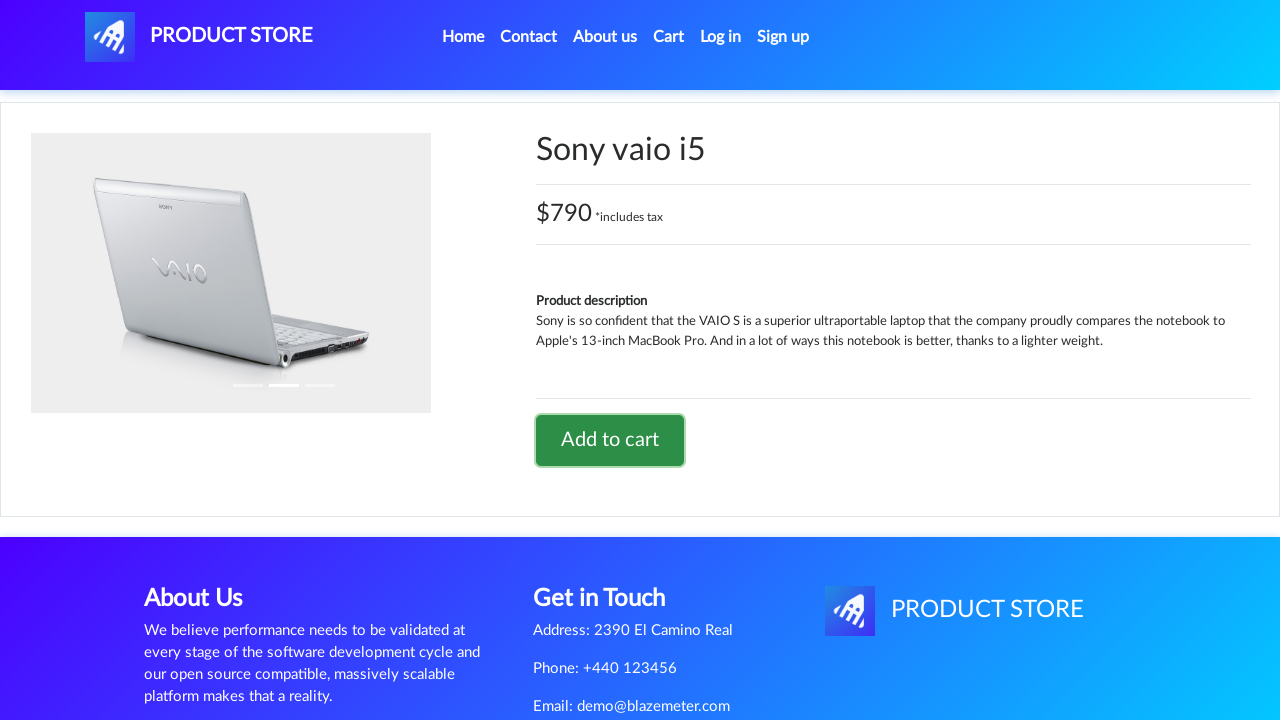

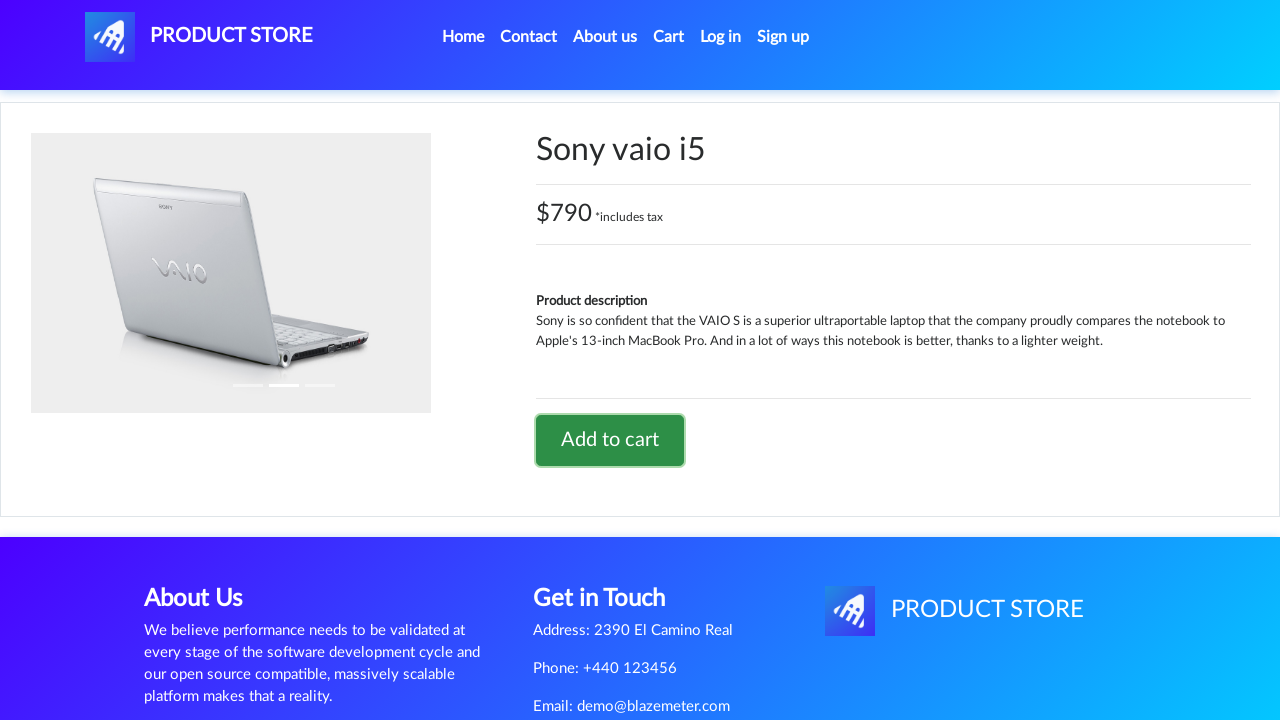